Tests that the 'Clear completed' button is hidden when there are no completed items.

Starting URL: https://demo.playwright.dev/todomvc

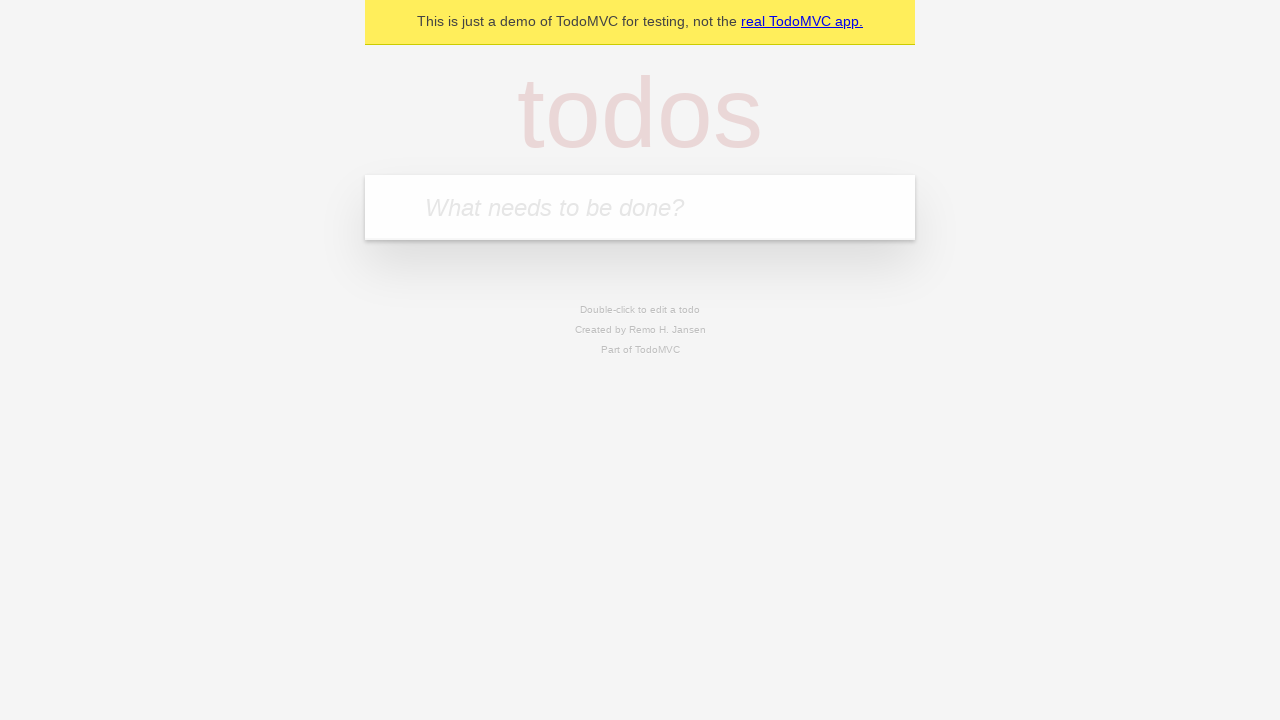

Filled todo input with 'buy some cheese' on internal:attr=[placeholder="What needs to be done?"i]
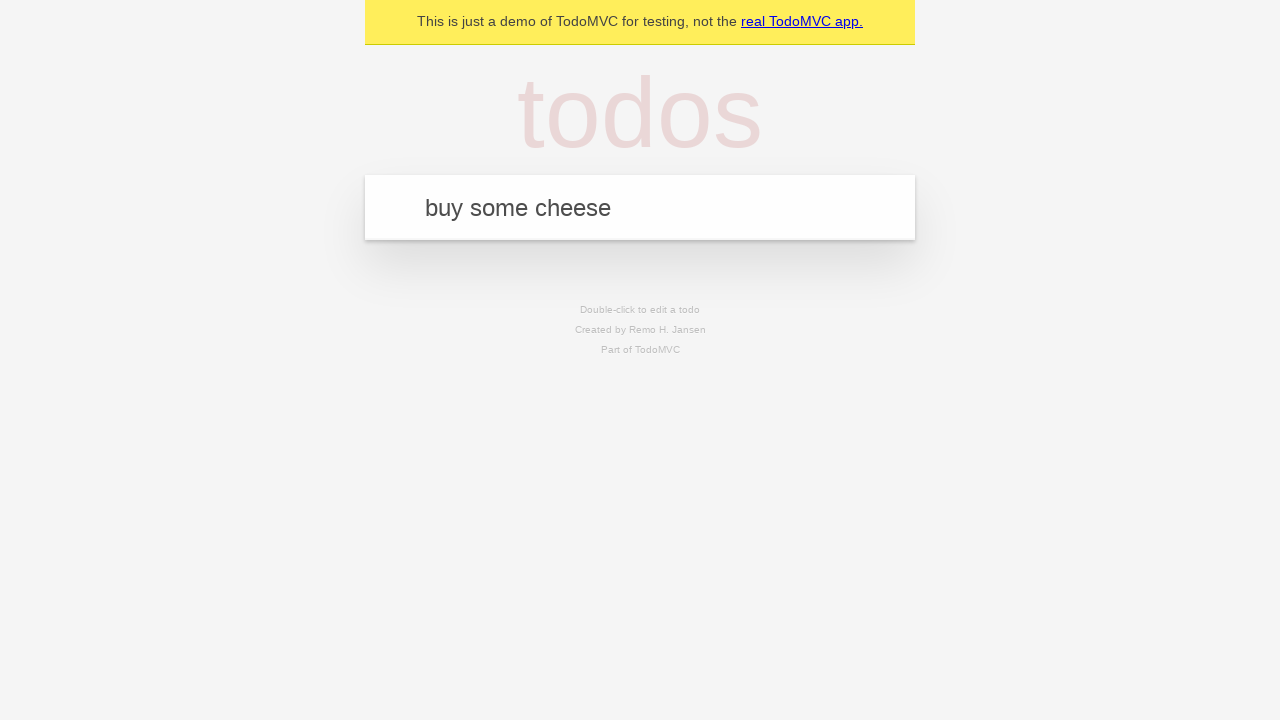

Pressed Enter to add first todo on internal:attr=[placeholder="What needs to be done?"i]
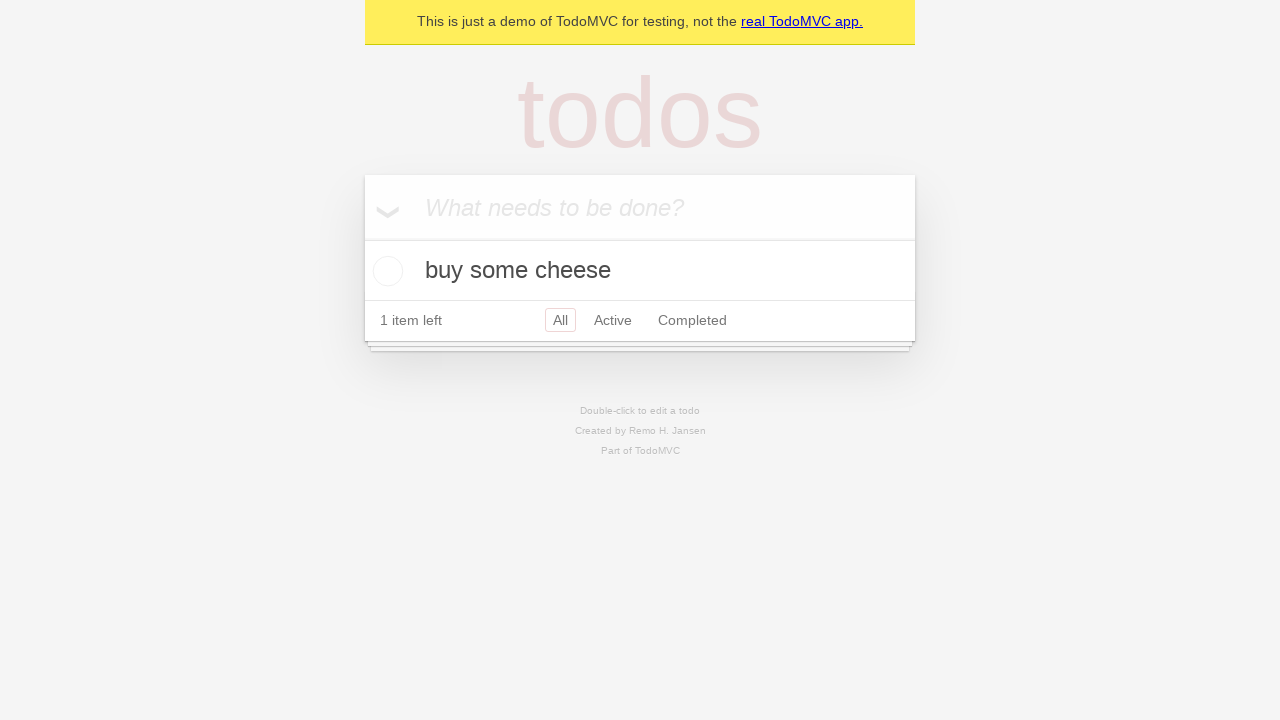

Filled todo input with 'feed the cat' on internal:attr=[placeholder="What needs to be done?"i]
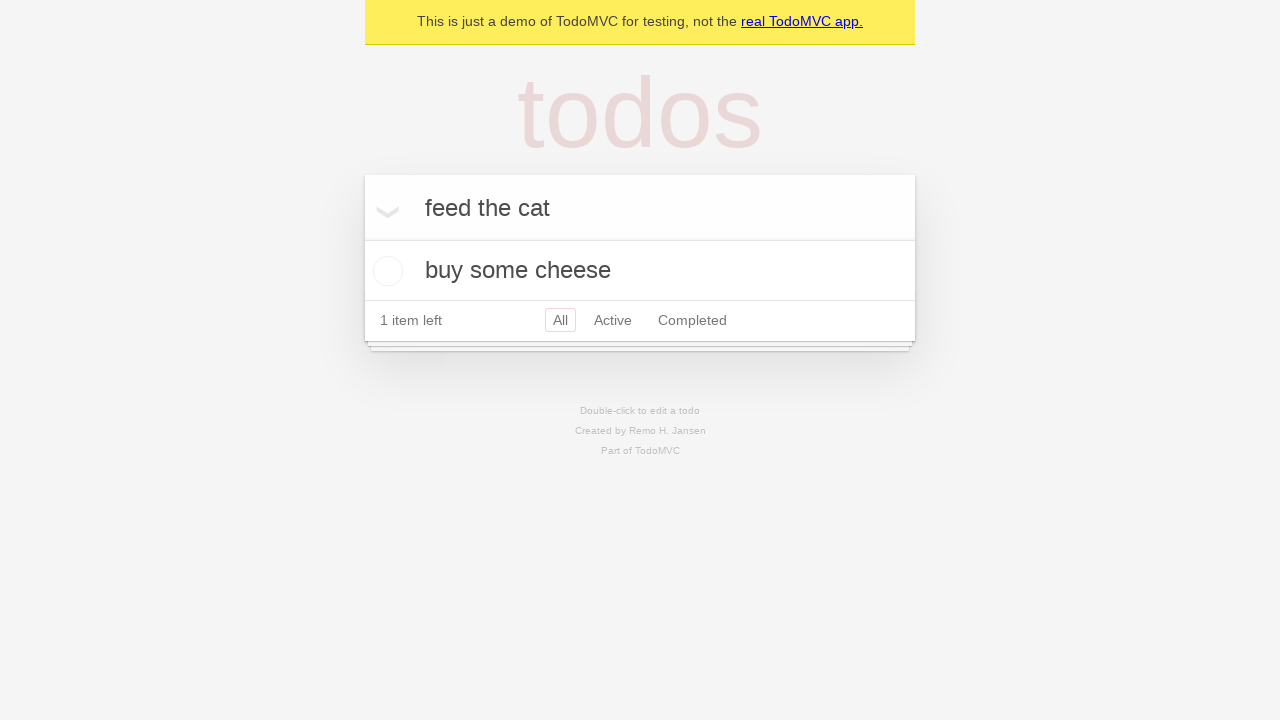

Pressed Enter to add second todo on internal:attr=[placeholder="What needs to be done?"i]
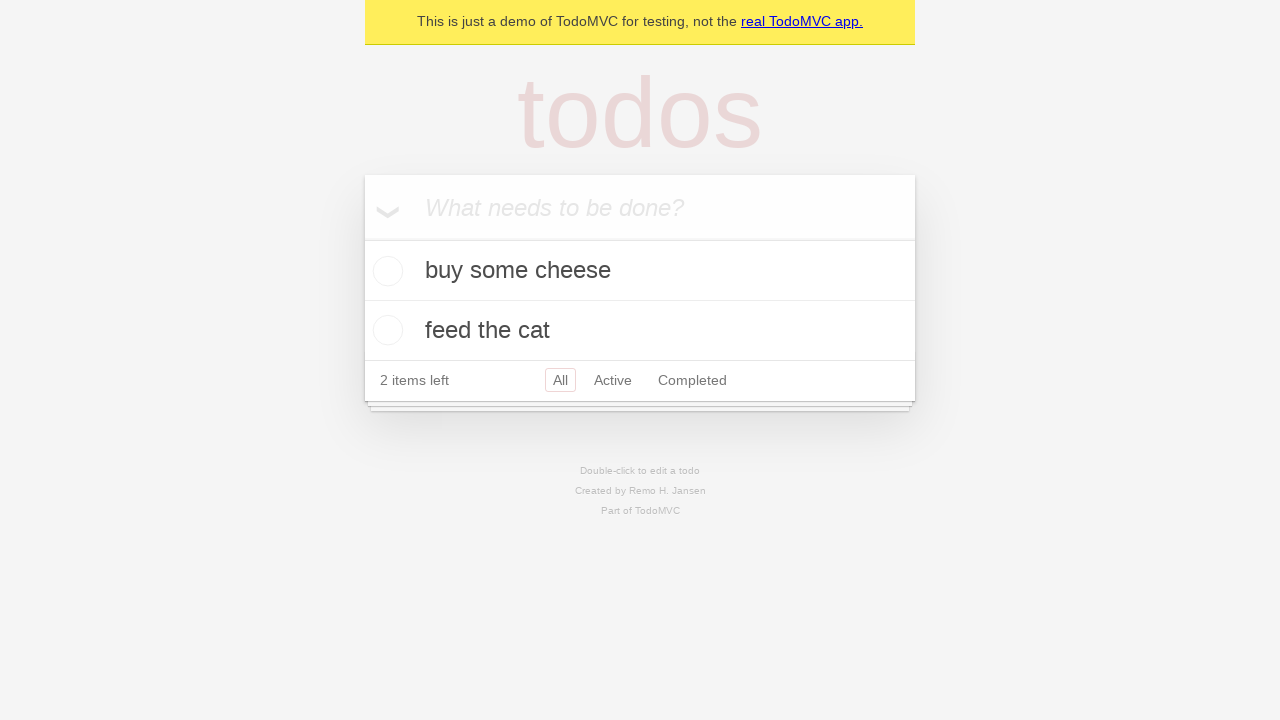

Filled todo input with 'book a doctors appointment' on internal:attr=[placeholder="What needs to be done?"i]
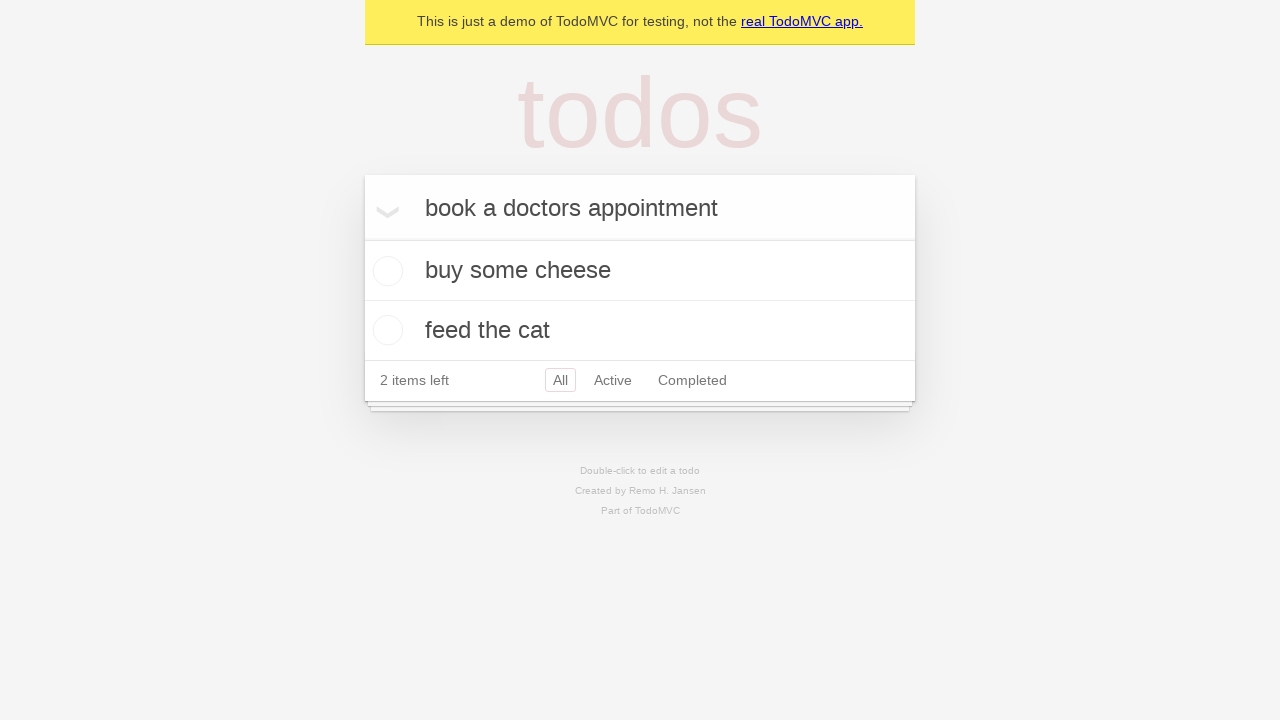

Pressed Enter to add third todo on internal:attr=[placeholder="What needs to be done?"i]
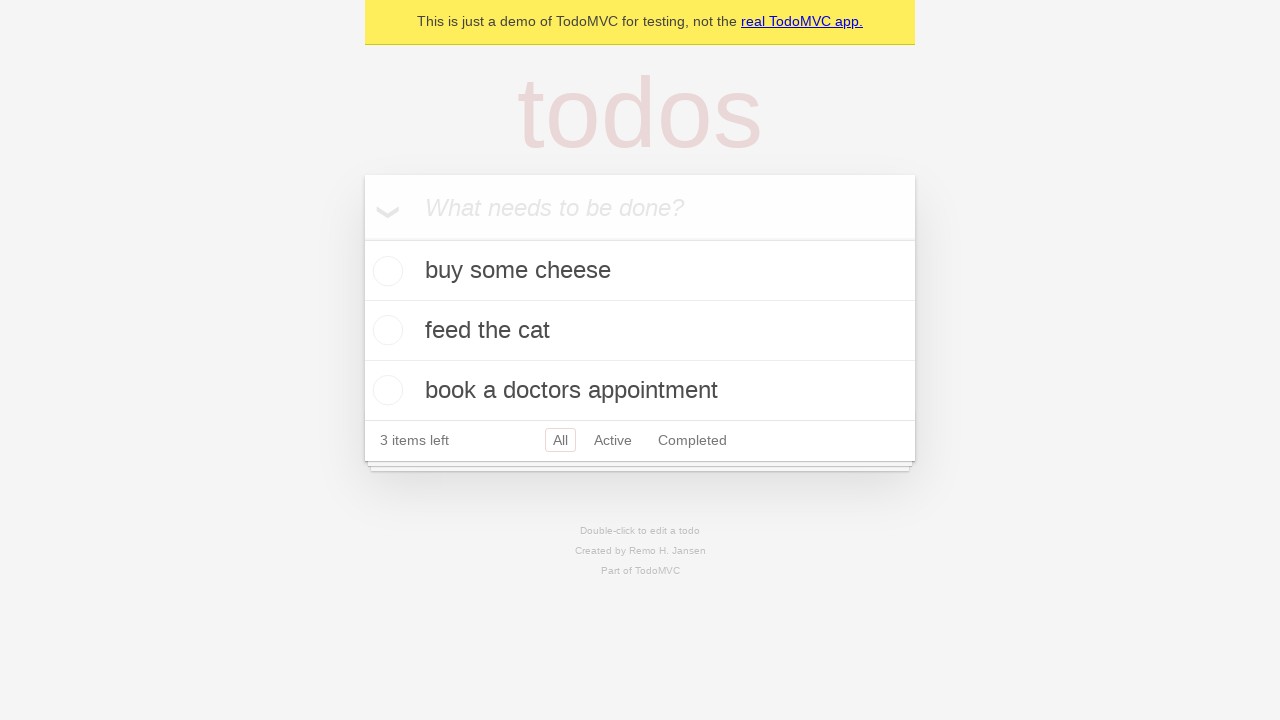

Checked the first todo item at (385, 271) on .todo-list li .toggle >> nth=0
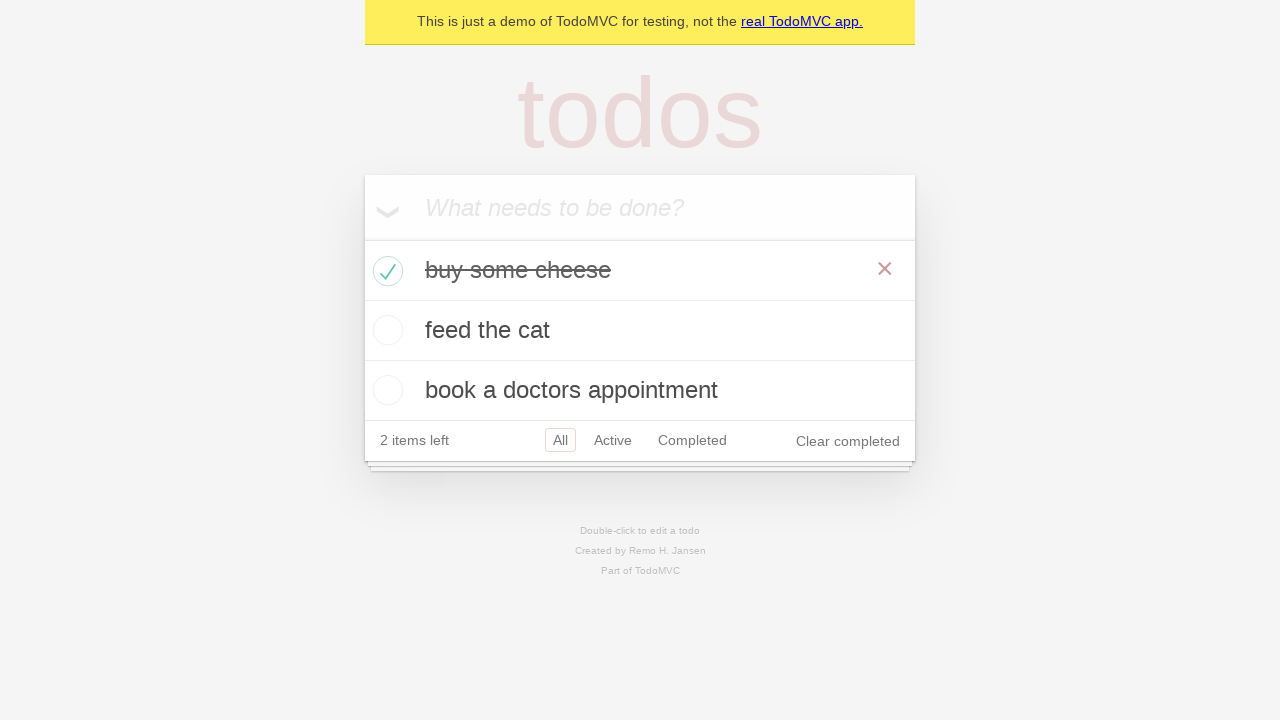

Clicked 'Clear completed' button to remove completed item at (848, 441) on internal:role=button[name="Clear completed"i]
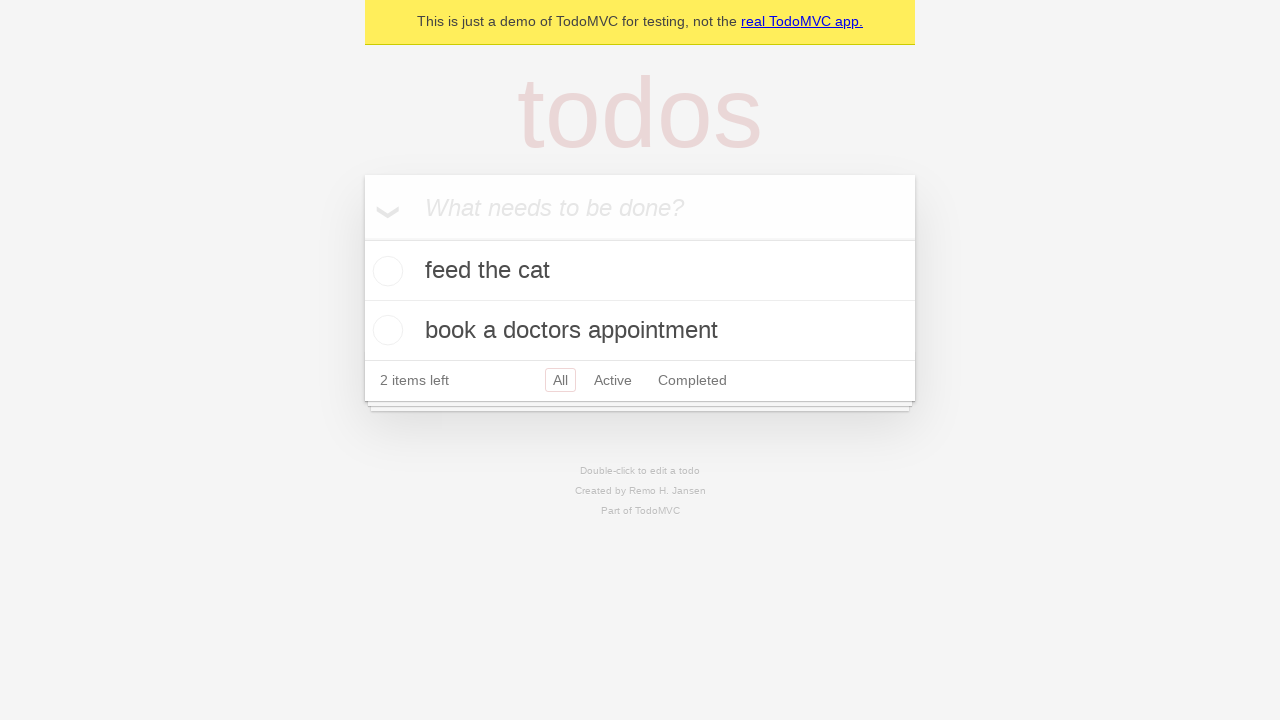

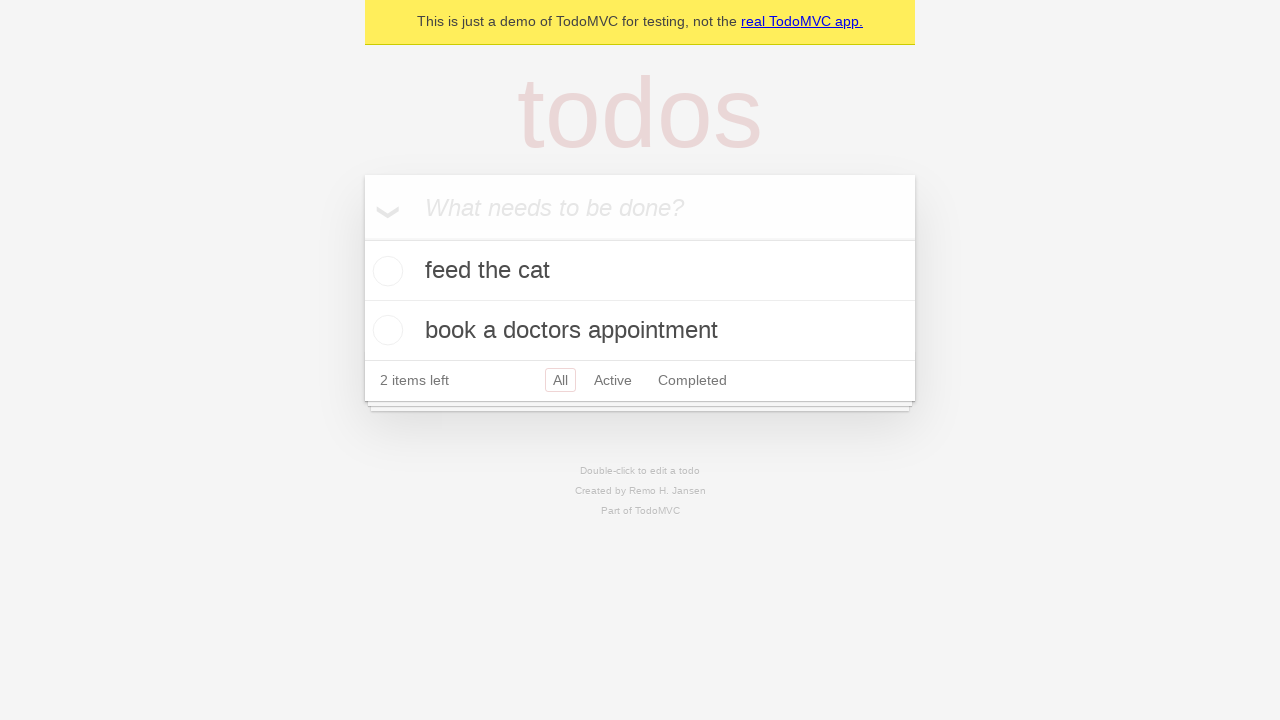